Tests multi-window browser functionality by opening a new window, navigating to a second site to retrieve course information, then switching back to the original window and filling a form field with the retrieved data.

Starting URL: https://rahulshettyacademy.com/angularpractice/

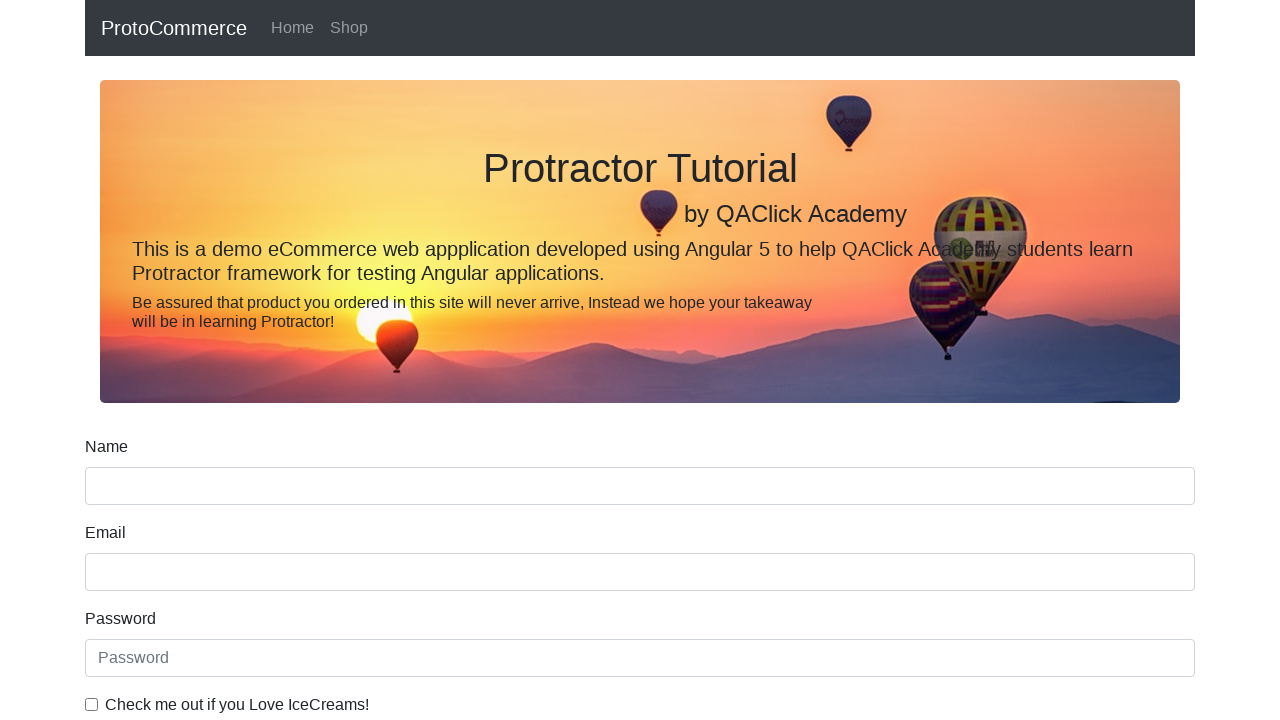

Opened a new browser window/page
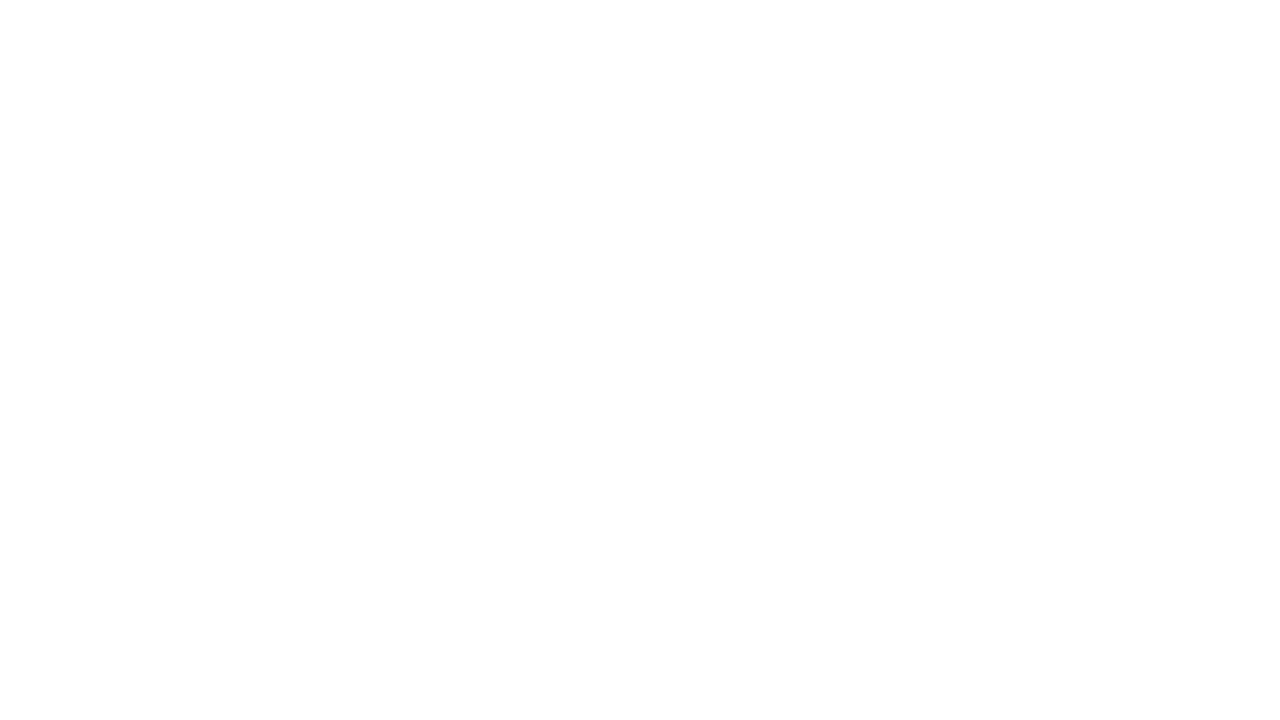

Navigated to https://rahulshettyacademy.com/ in new window
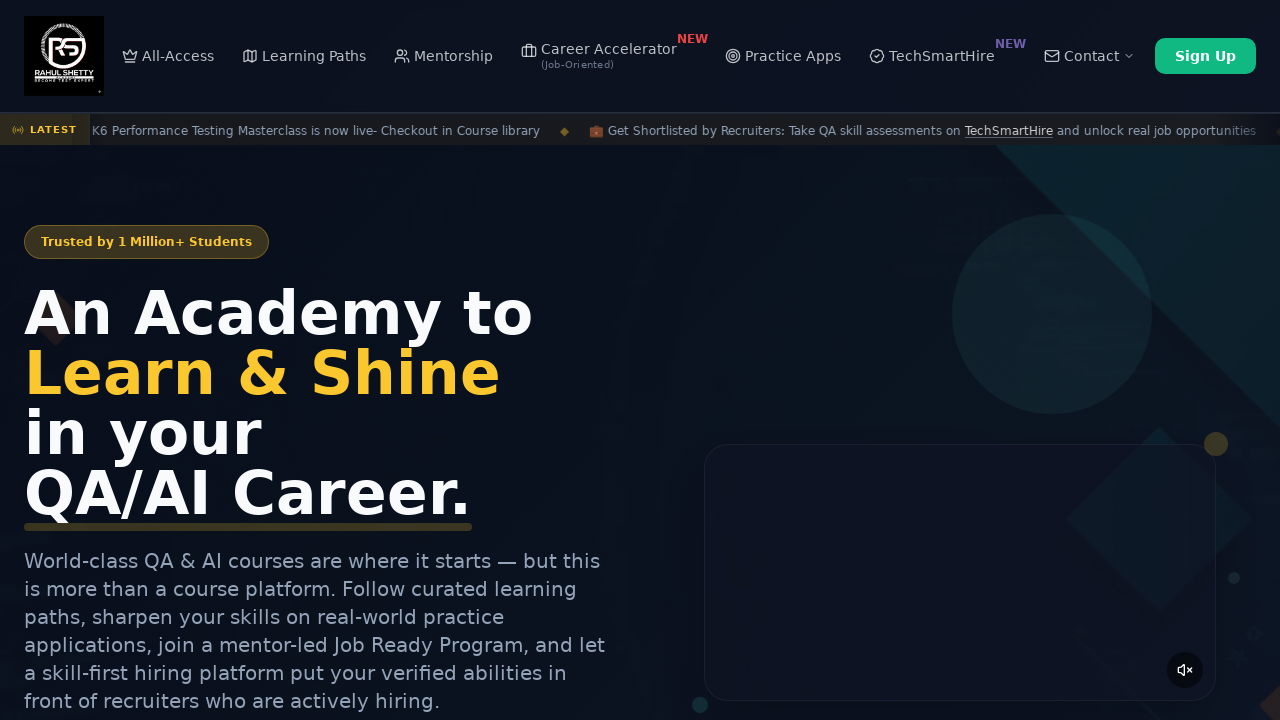

Waited for course links to load on second site
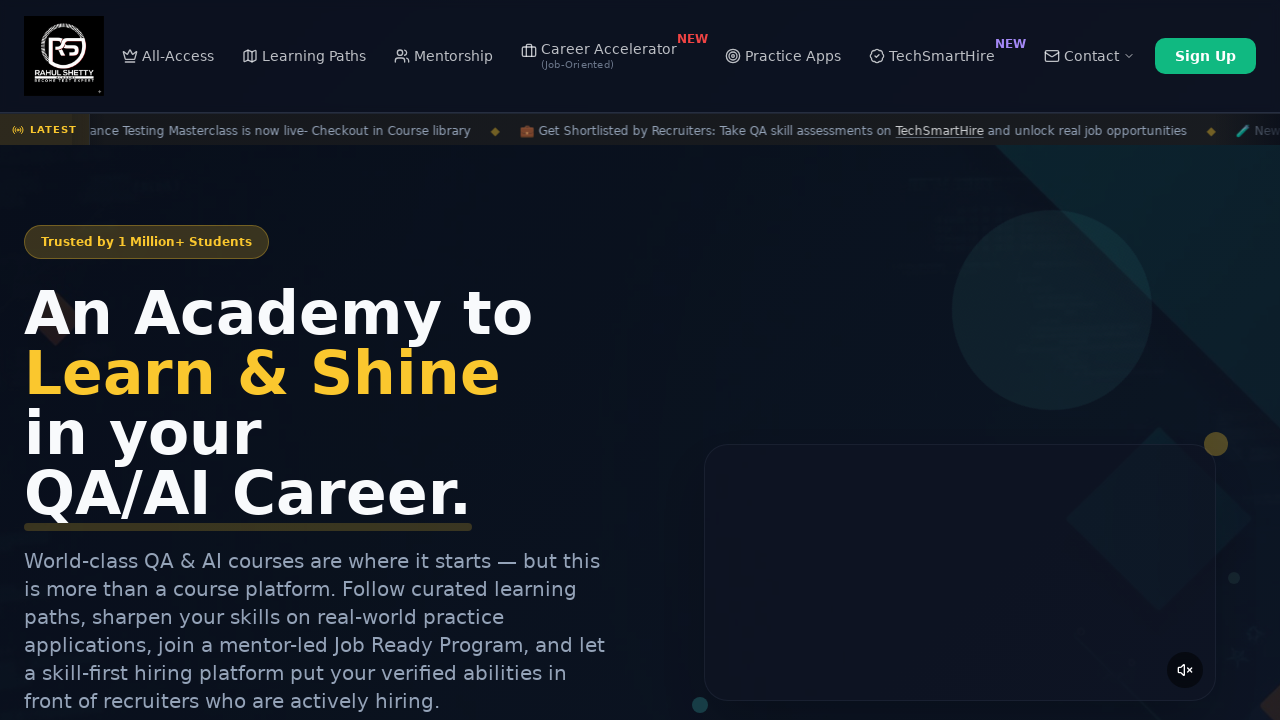

Located all course links on the page
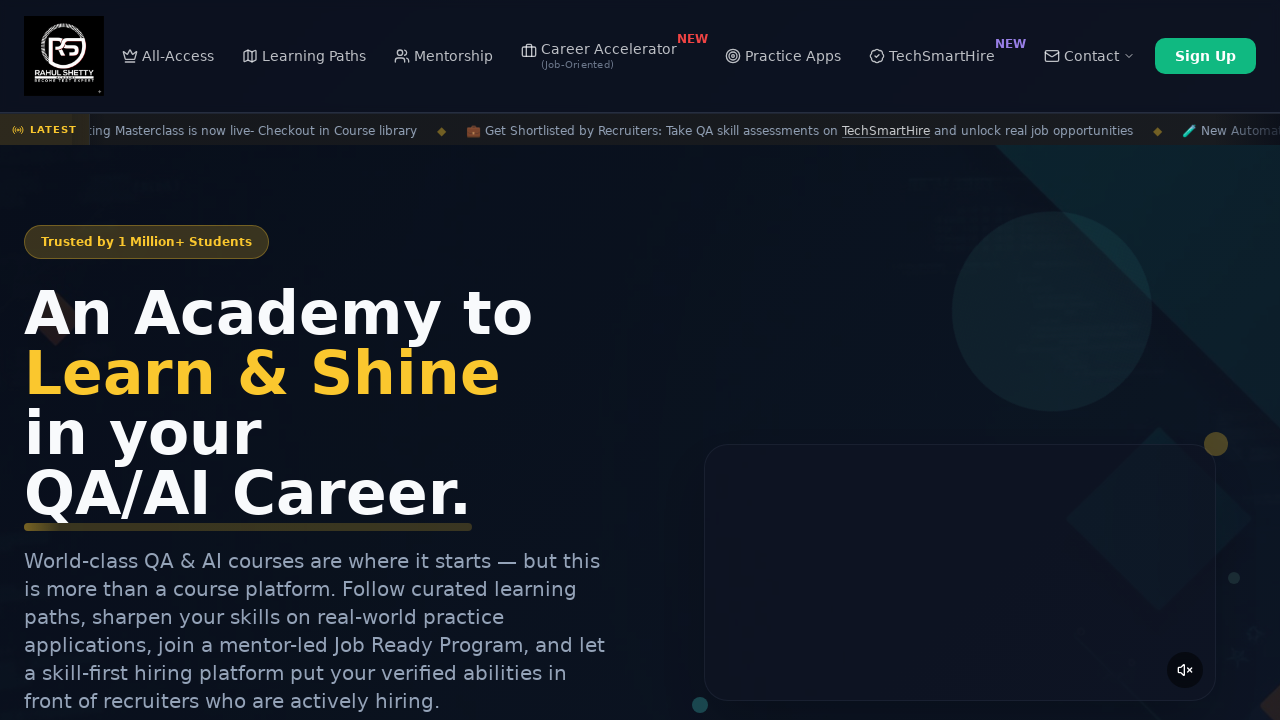

Retrieved course name from second course link: Playwright Testing
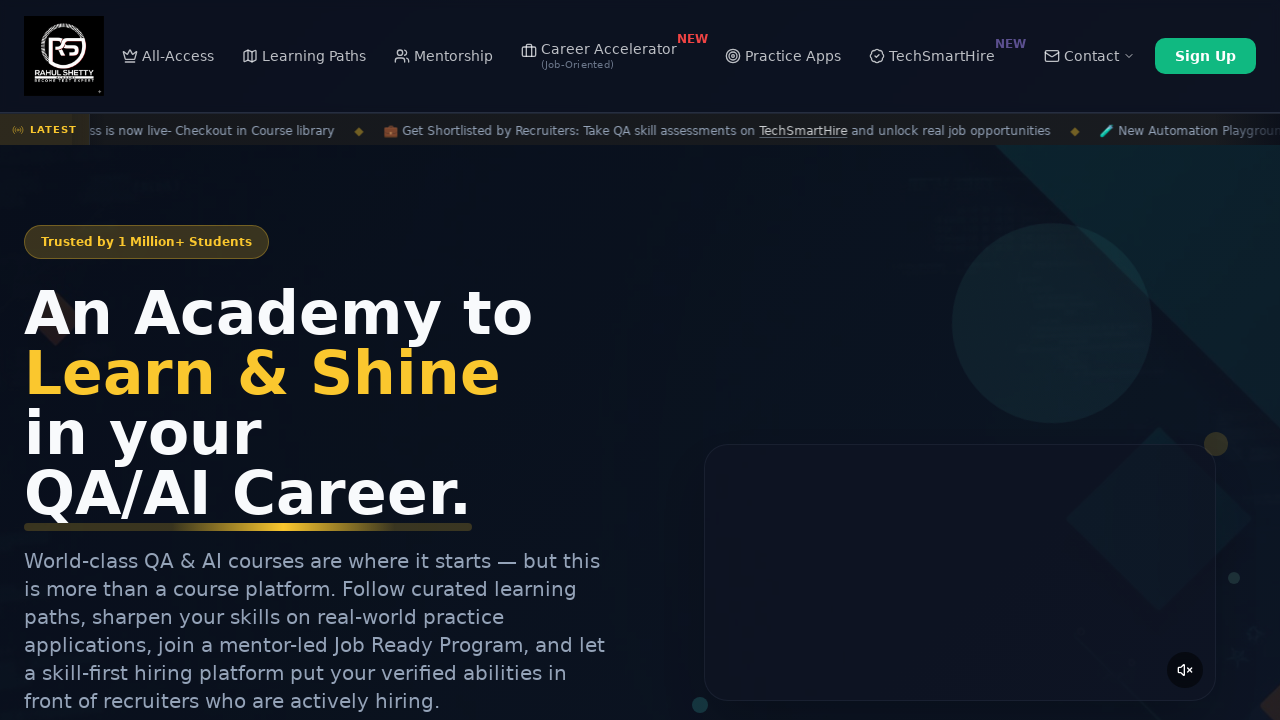

Switched back to original window and filled name field with 'Playwright Testing' on input[name='name']
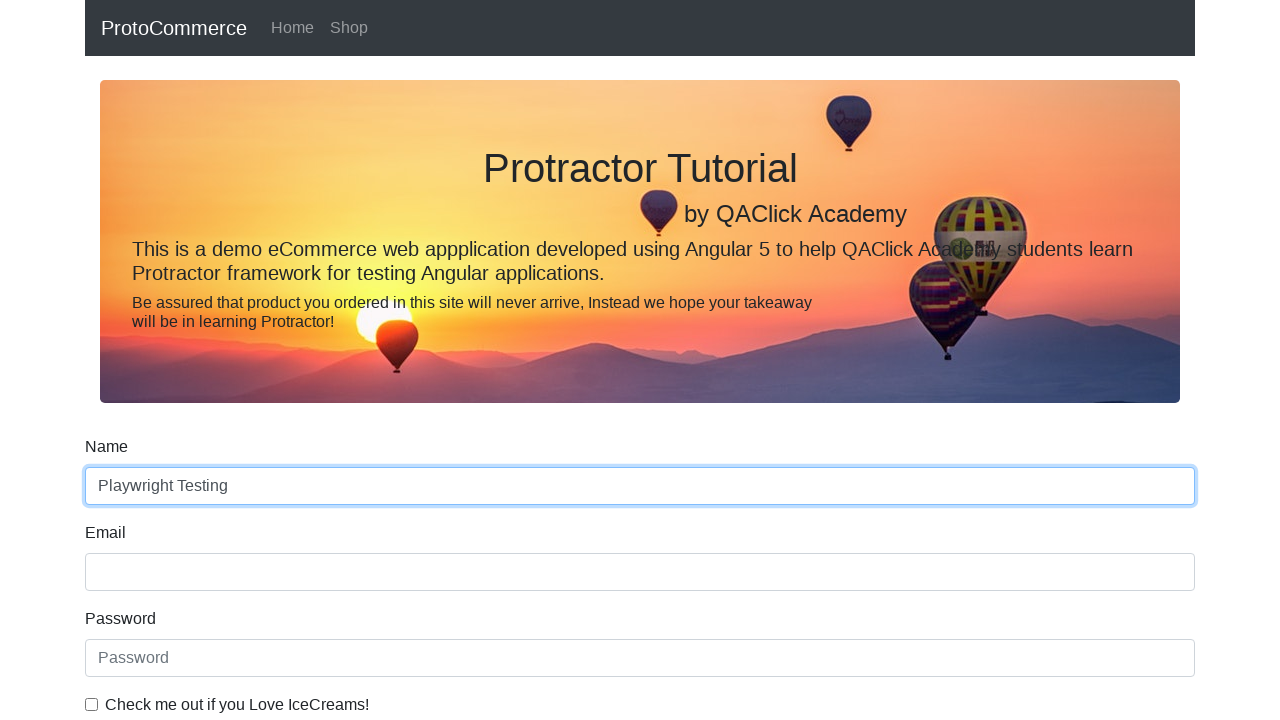

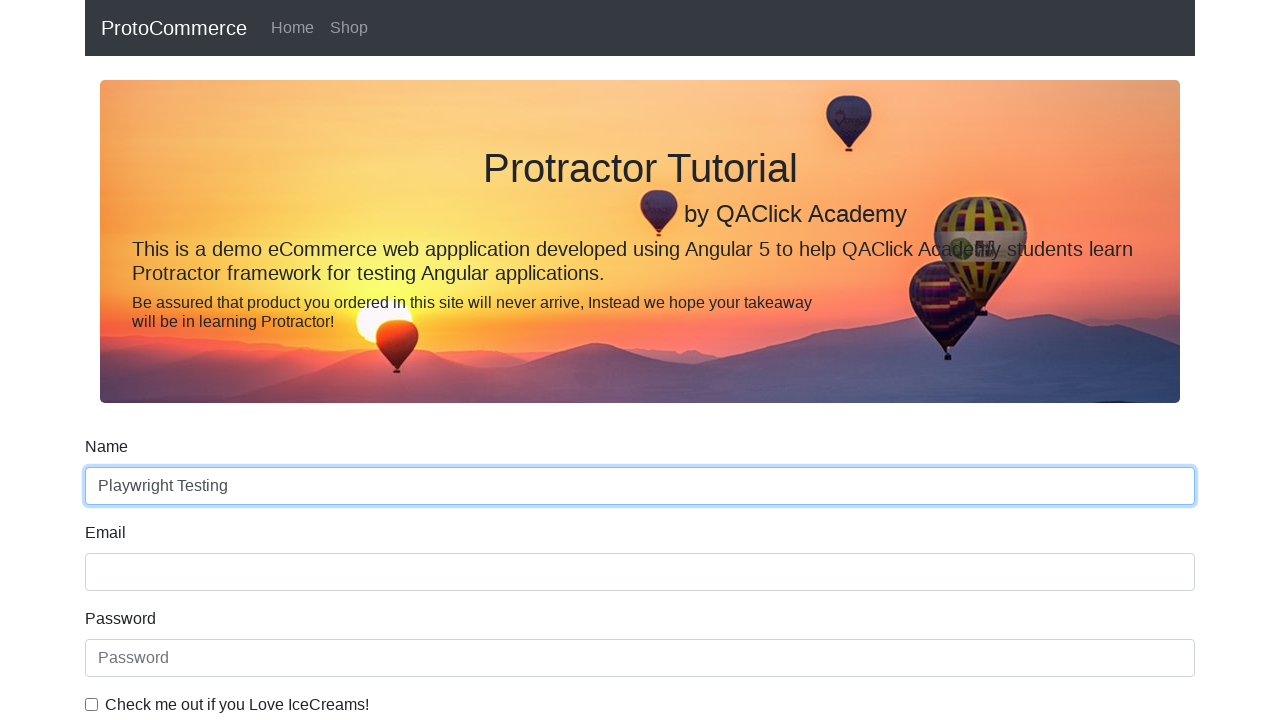